Tests various mouse actions including scrolling to element, hovering, clicking on links, double-clicking buttons, and right-clicking on text fields

Starting URL: https://testautomationpractice.blogspot.com/

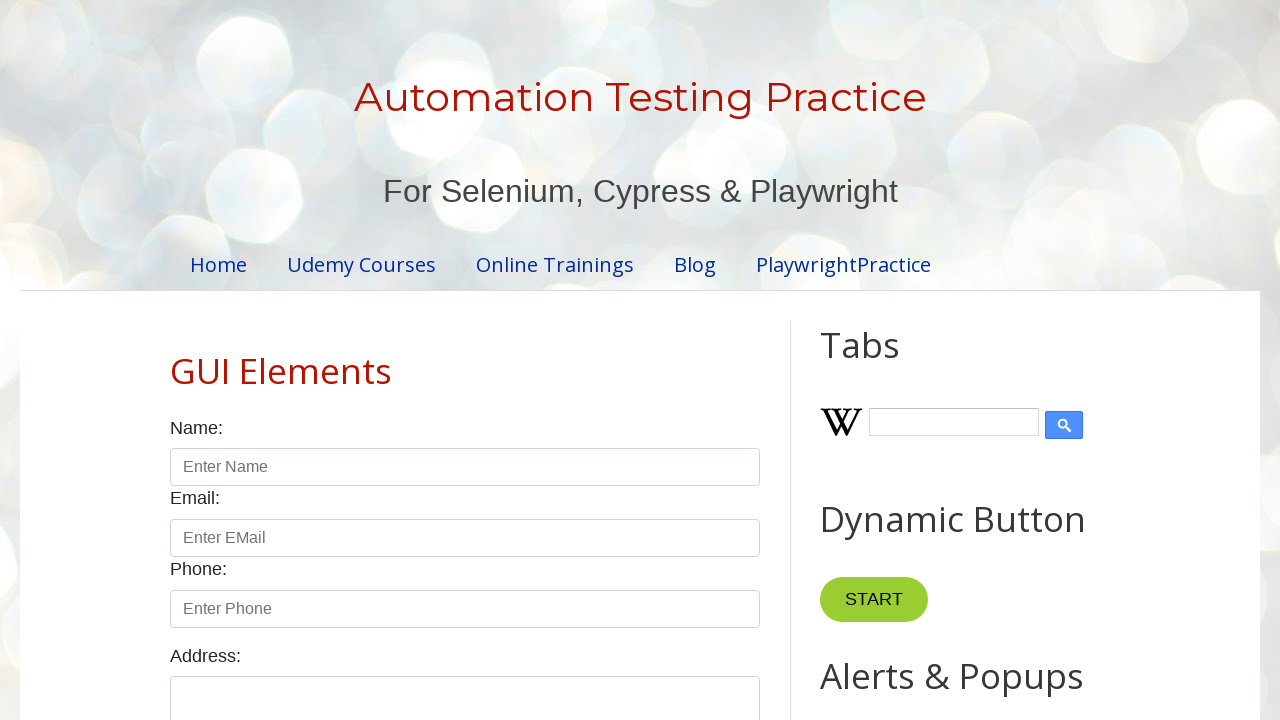

Scrolled to field2 text field
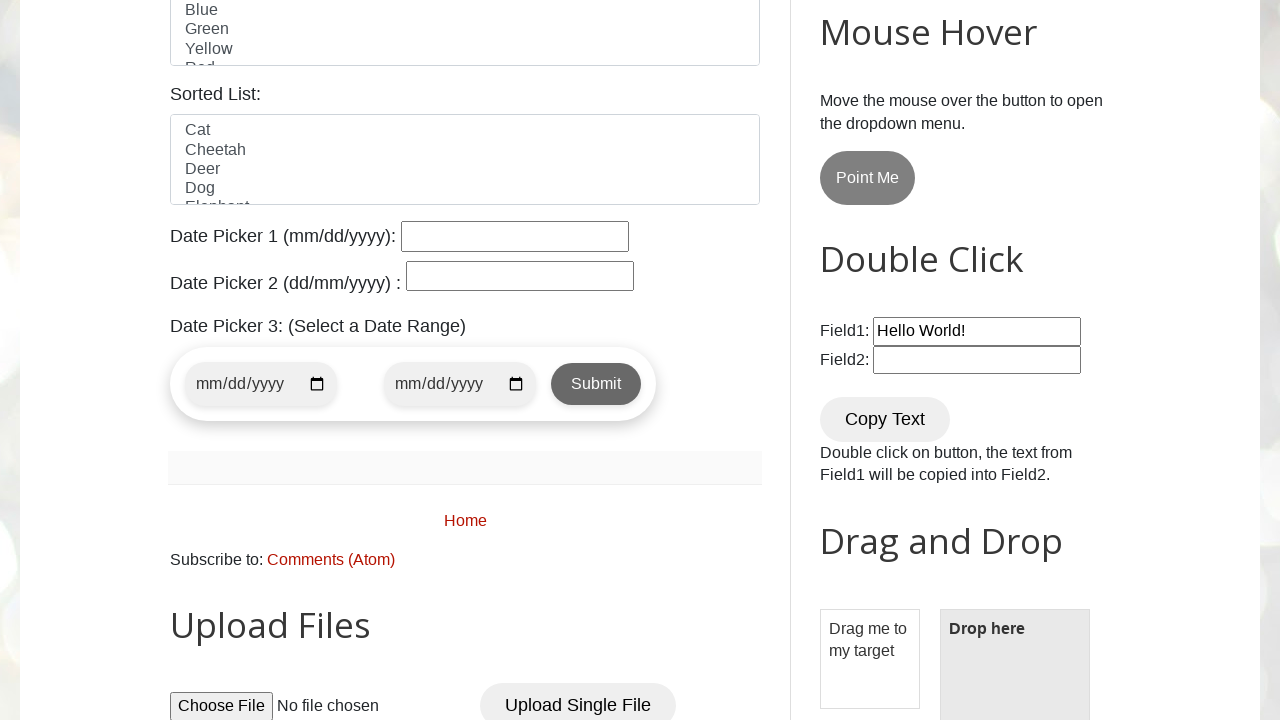

Hovered over 'Point Me' button at (868, 178) on button:has-text('Point Me')
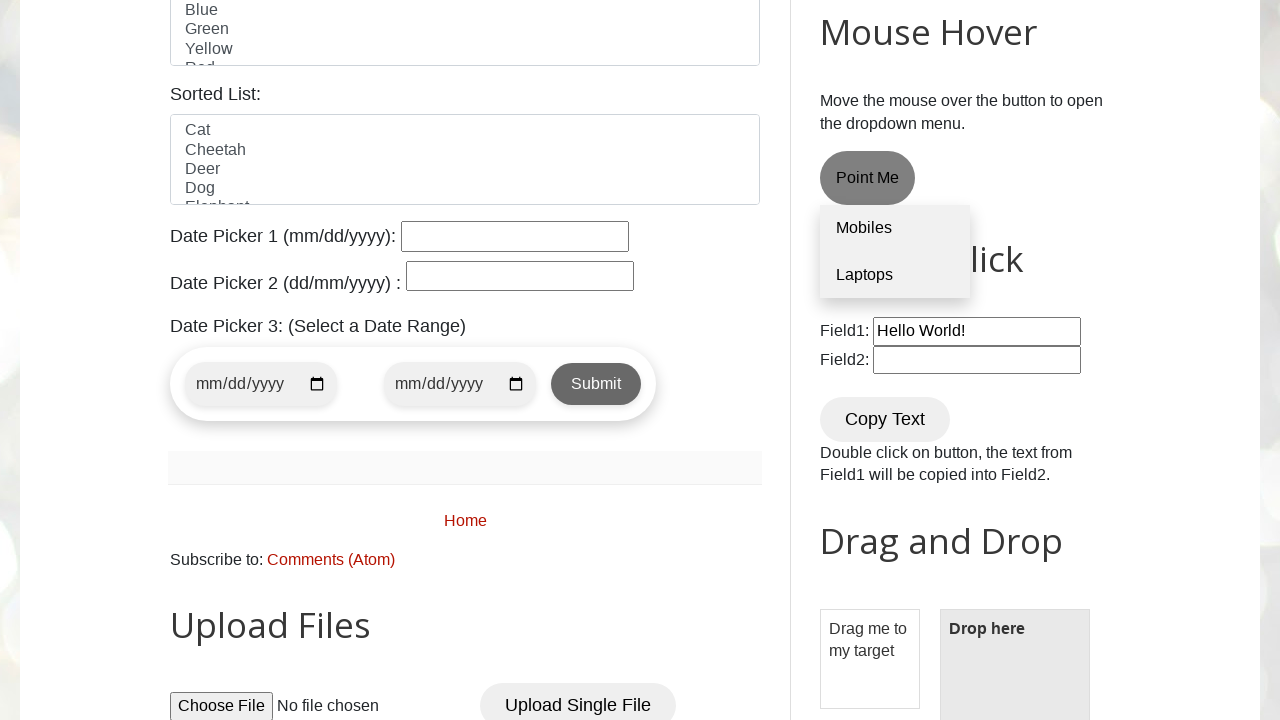

Clicked on 'Laptops' link at (895, 275) on a:text('Laptops')
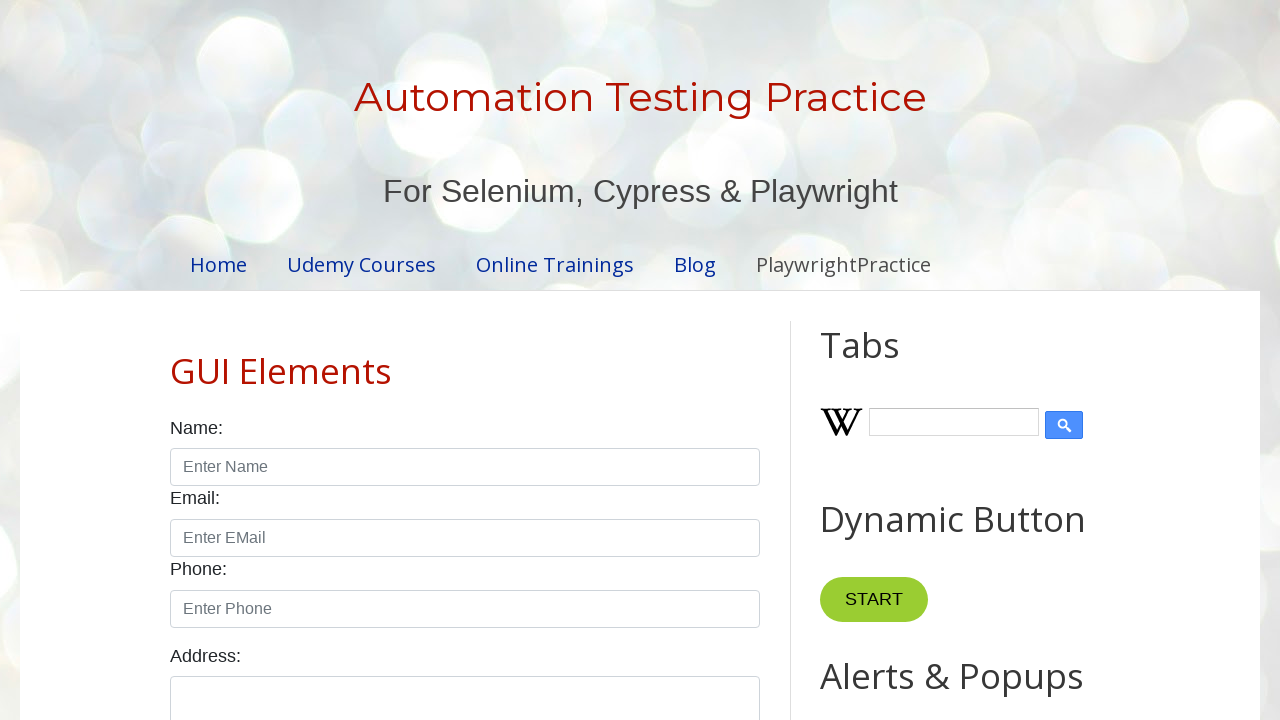

Double-clicked 'Copy Text' button at (885, 360) on button:has-text('Copy Text')
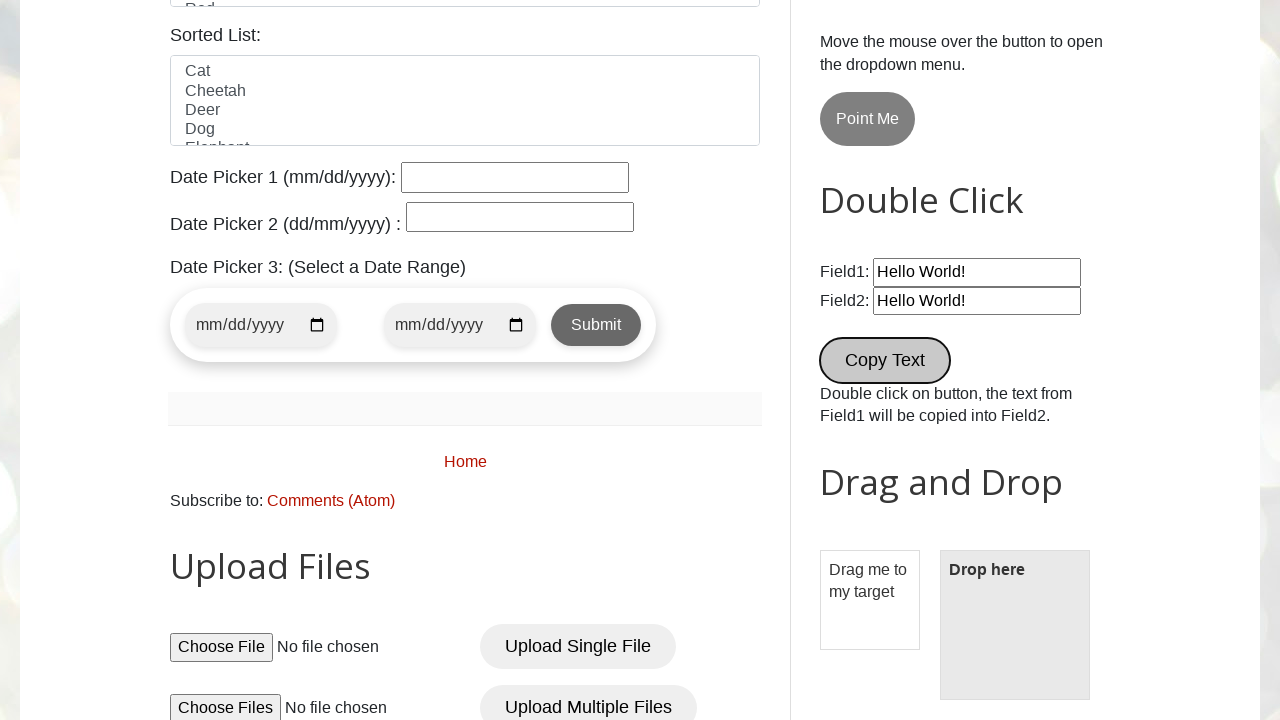

Right-clicked on field2 text field at (977, 301) on #field2
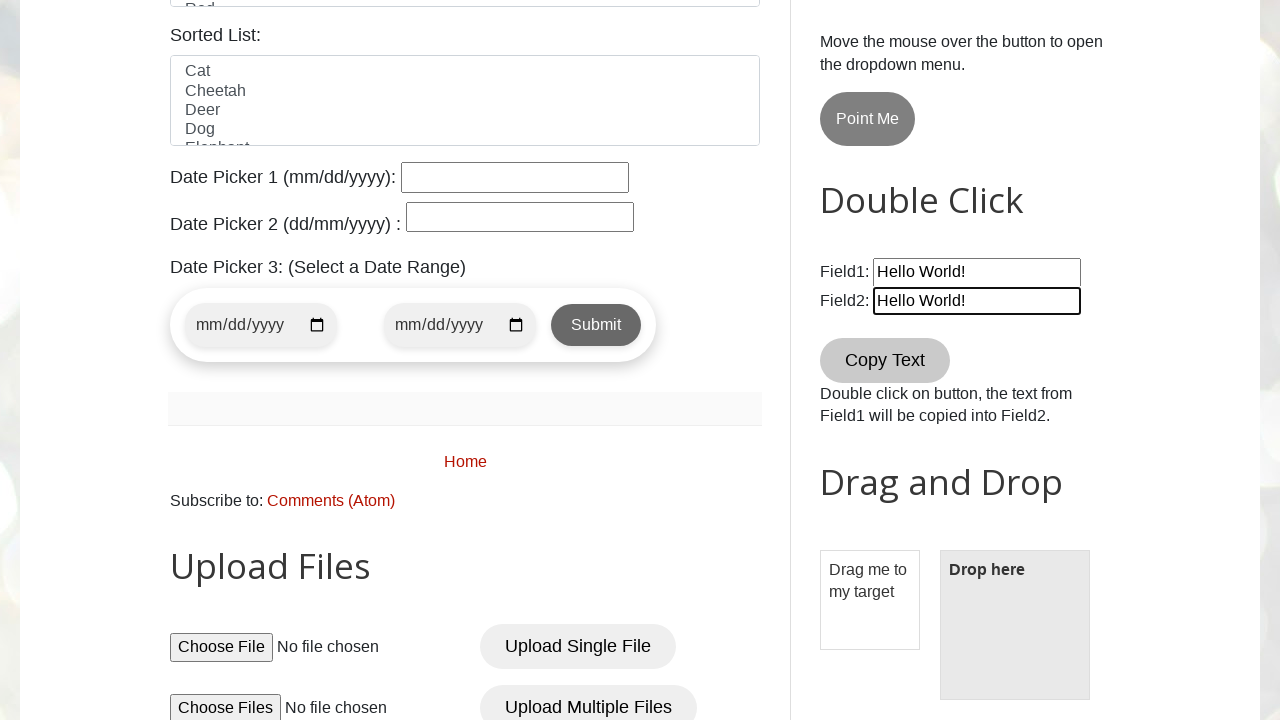

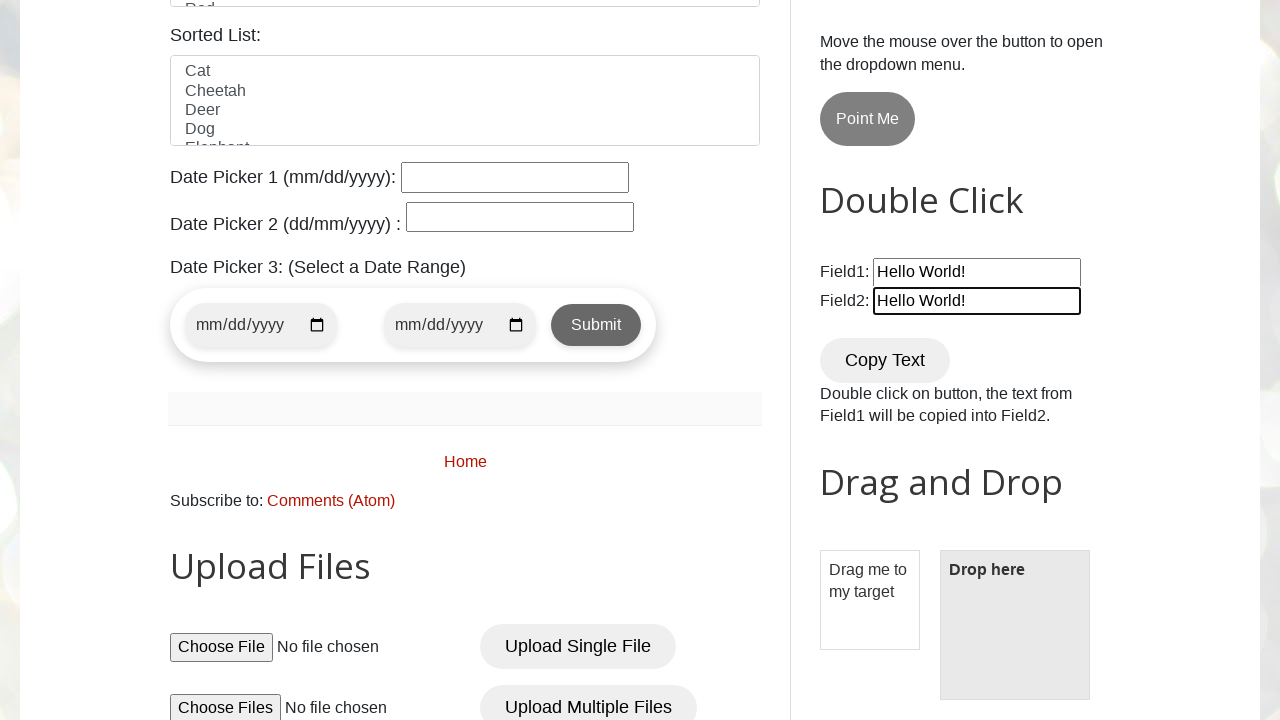